Tests editing a todo item by double-clicking, filling new text, and pressing Enter

Starting URL: https://demo.playwright.dev/todomvc

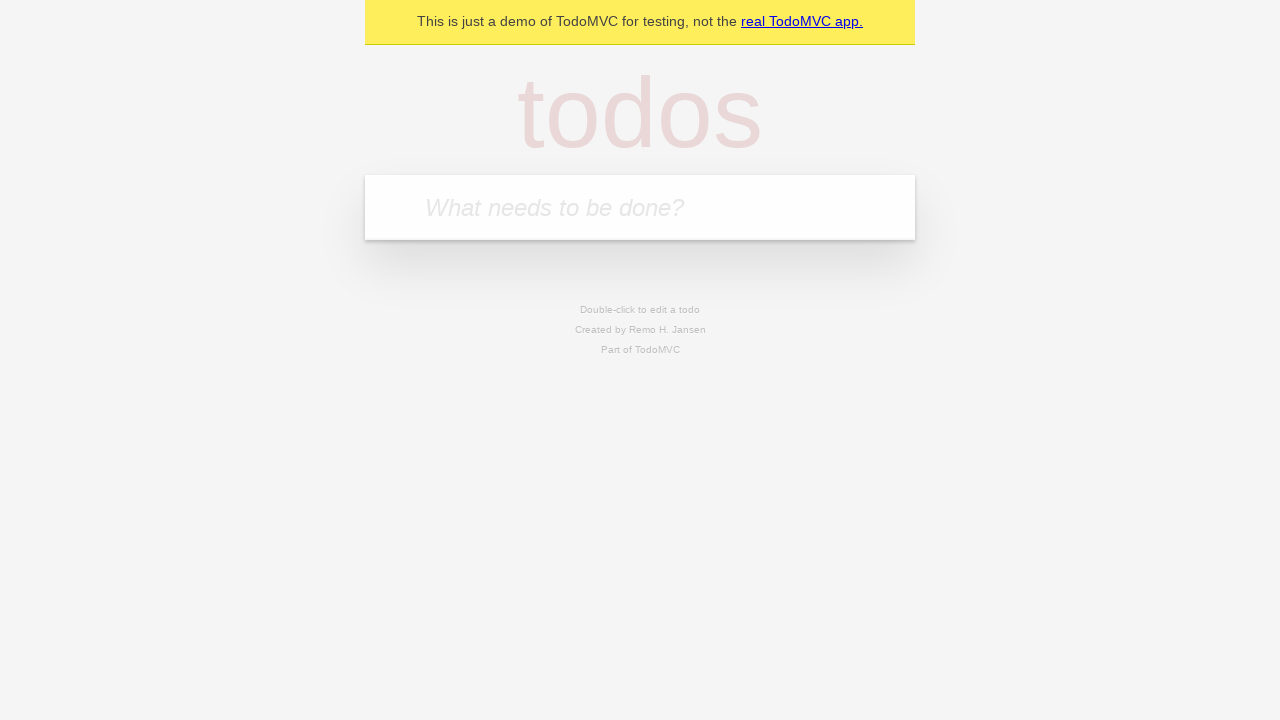

Filled new todo field with 'buy some cheese' on internal:attr=[placeholder="What needs to be done?"i]
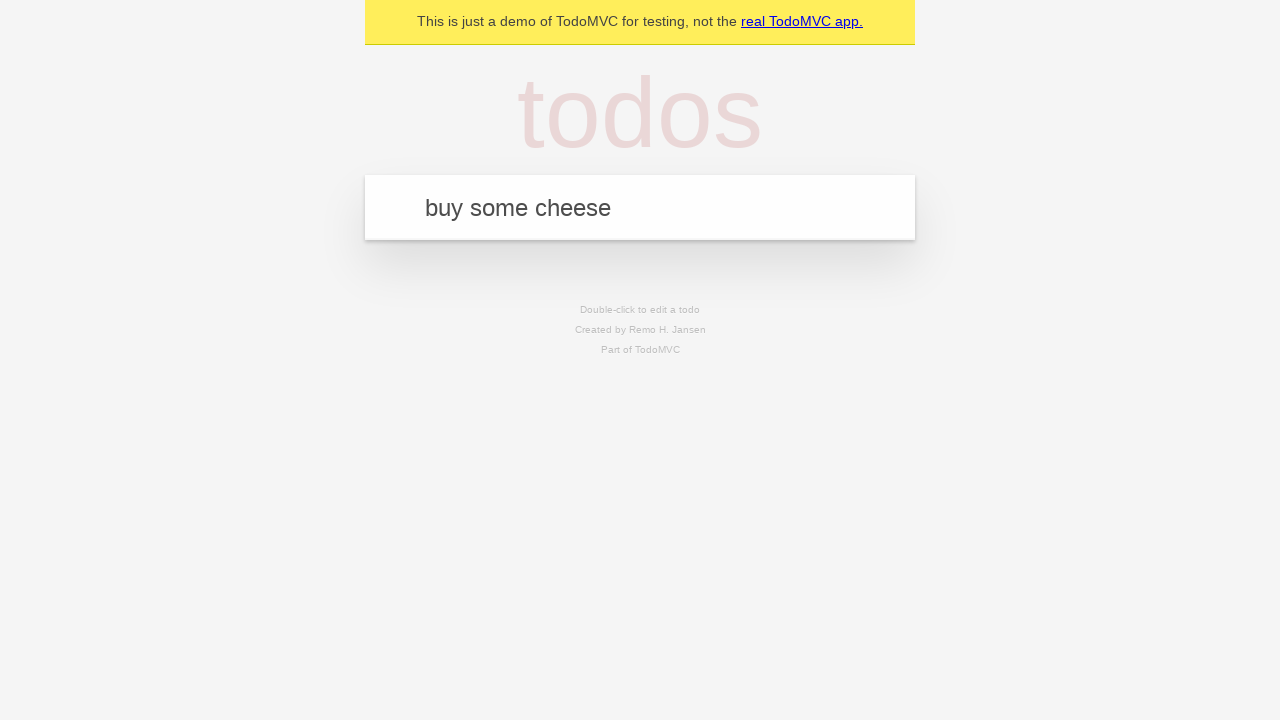

Pressed Enter to create todo 'buy some cheese' on internal:attr=[placeholder="What needs to be done?"i]
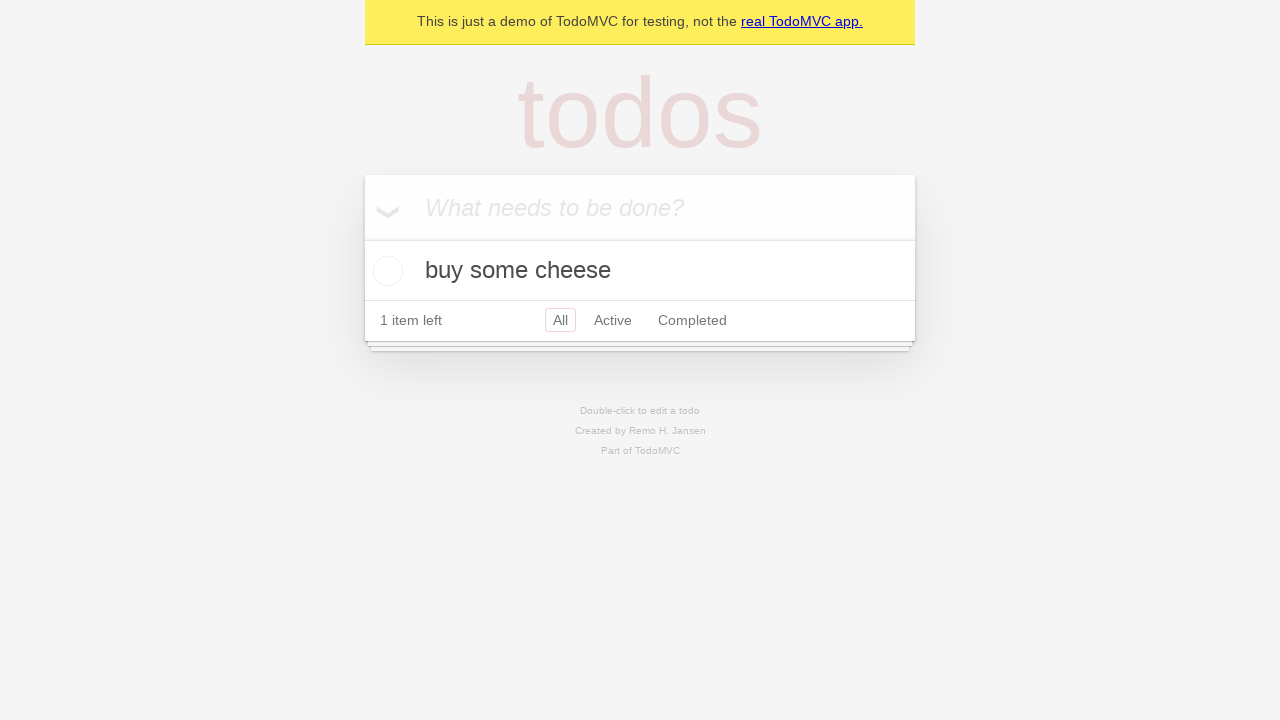

Filled new todo field with 'feed the cat' on internal:attr=[placeholder="What needs to be done?"i]
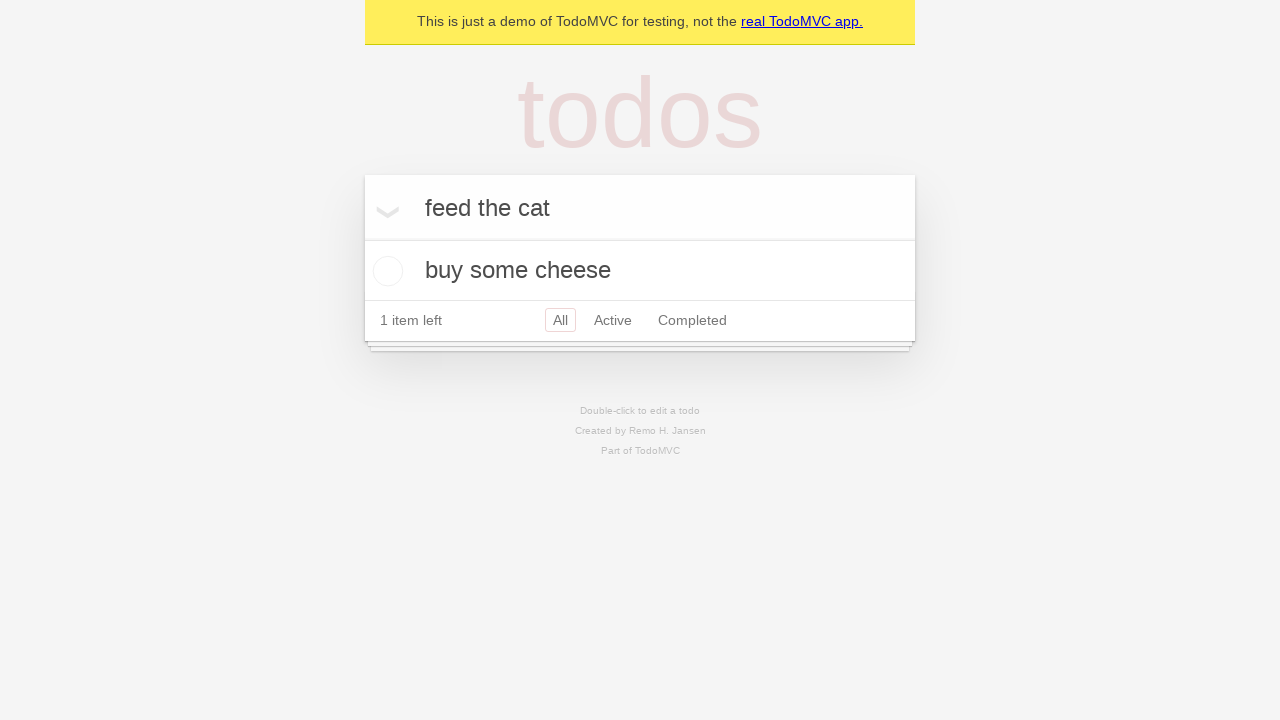

Pressed Enter to create todo 'feed the cat' on internal:attr=[placeholder="What needs to be done?"i]
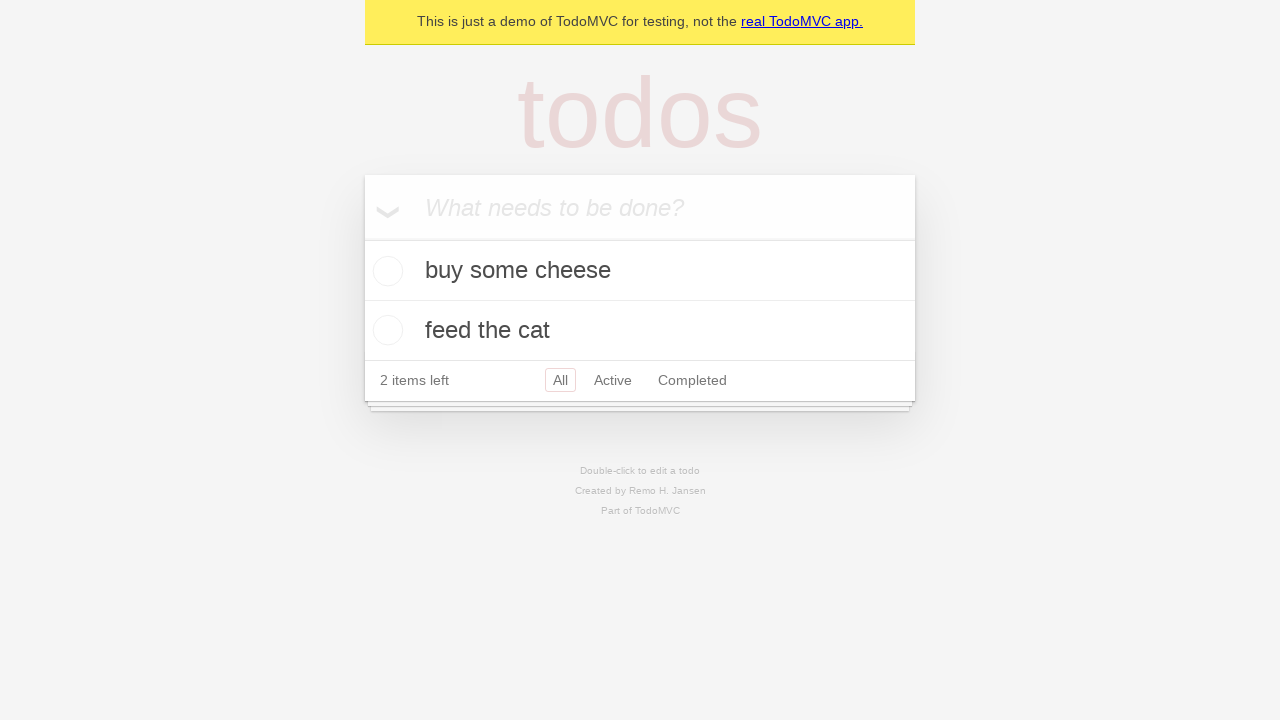

Filled new todo field with 'book a doctors appointment' on internal:attr=[placeholder="What needs to be done?"i]
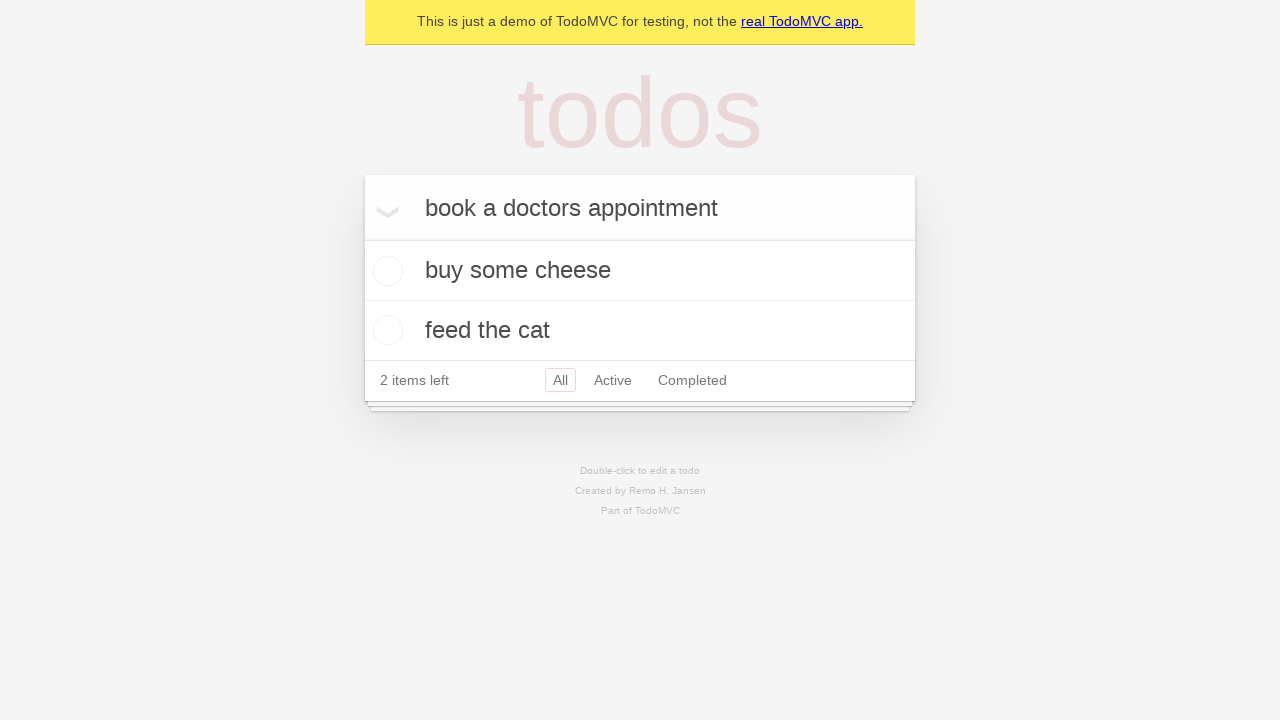

Pressed Enter to create todo 'book a doctors appointment' on internal:attr=[placeholder="What needs to be done?"i]
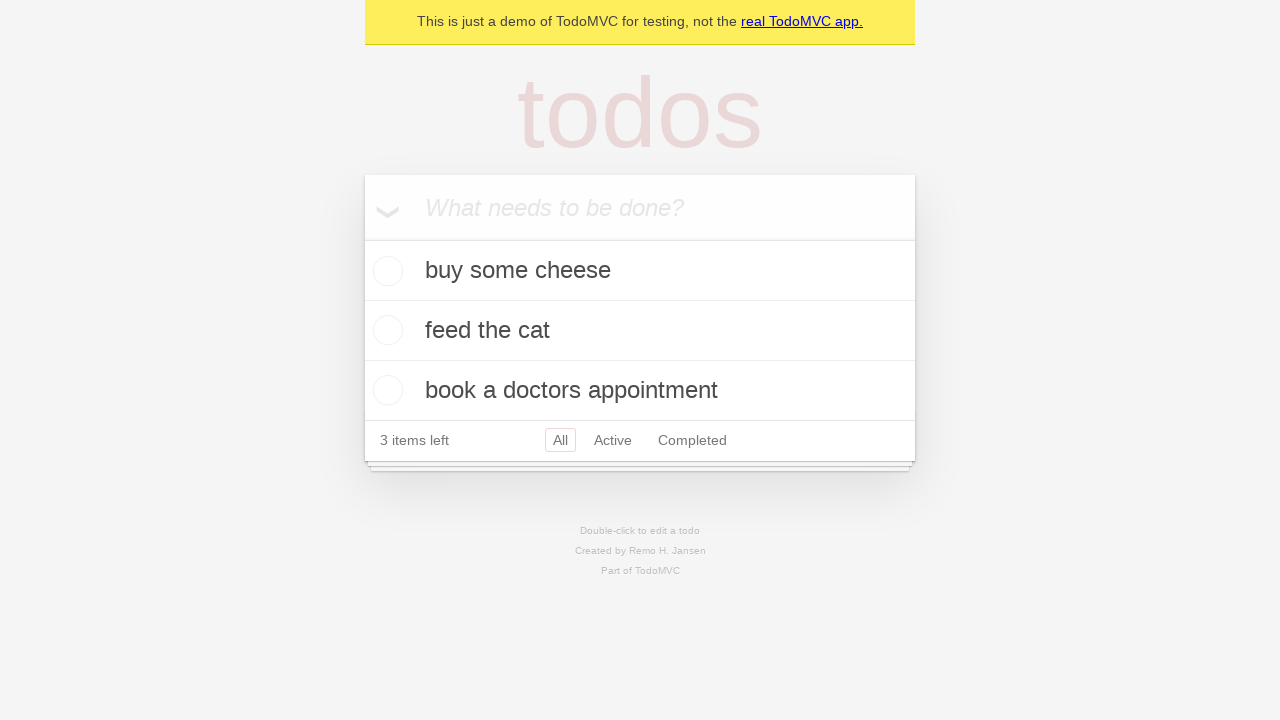

Located all todo items
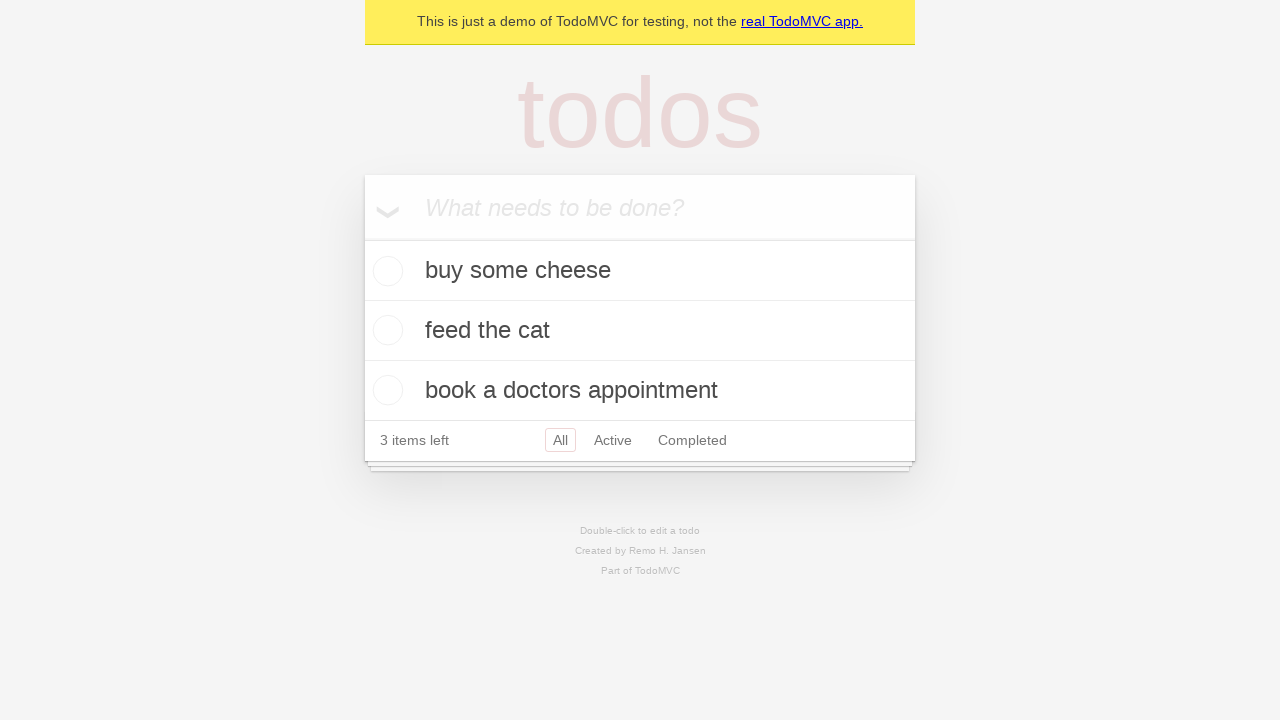

Selected the second todo item
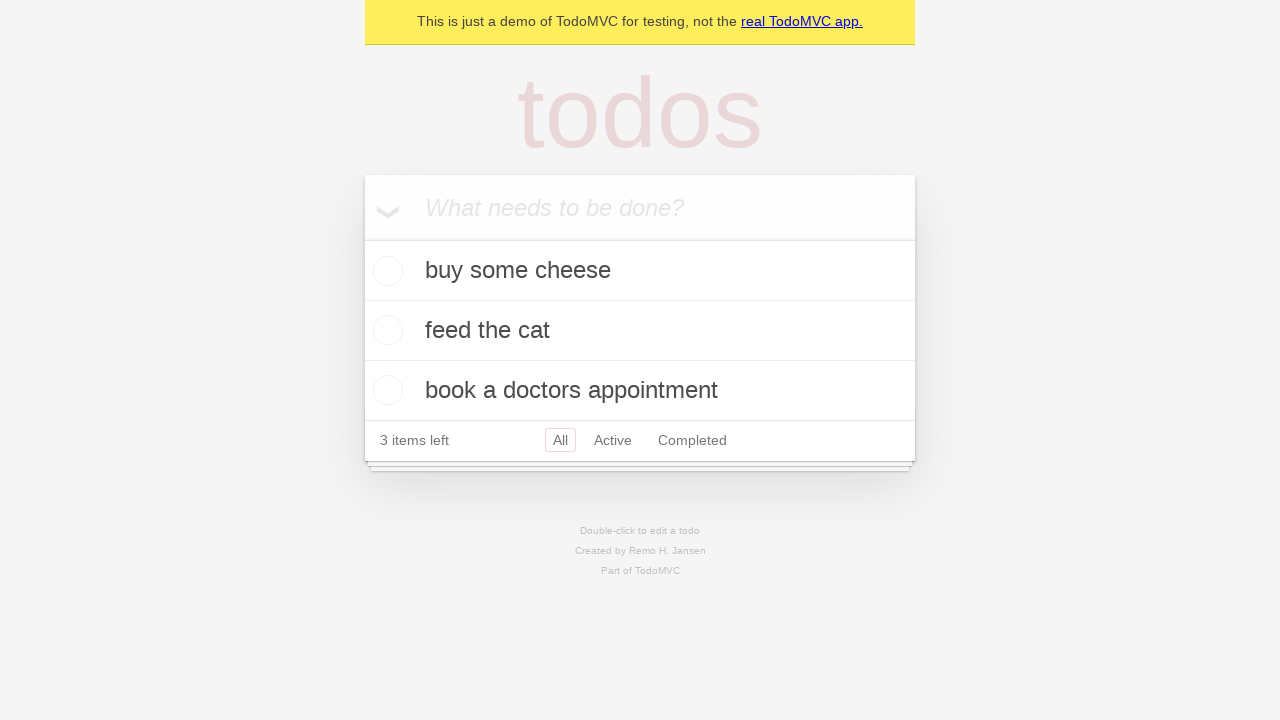

Double-clicked second todo to enter edit mode at (640, 331) on internal:testid=[data-testid="todo-item"s] >> nth=1
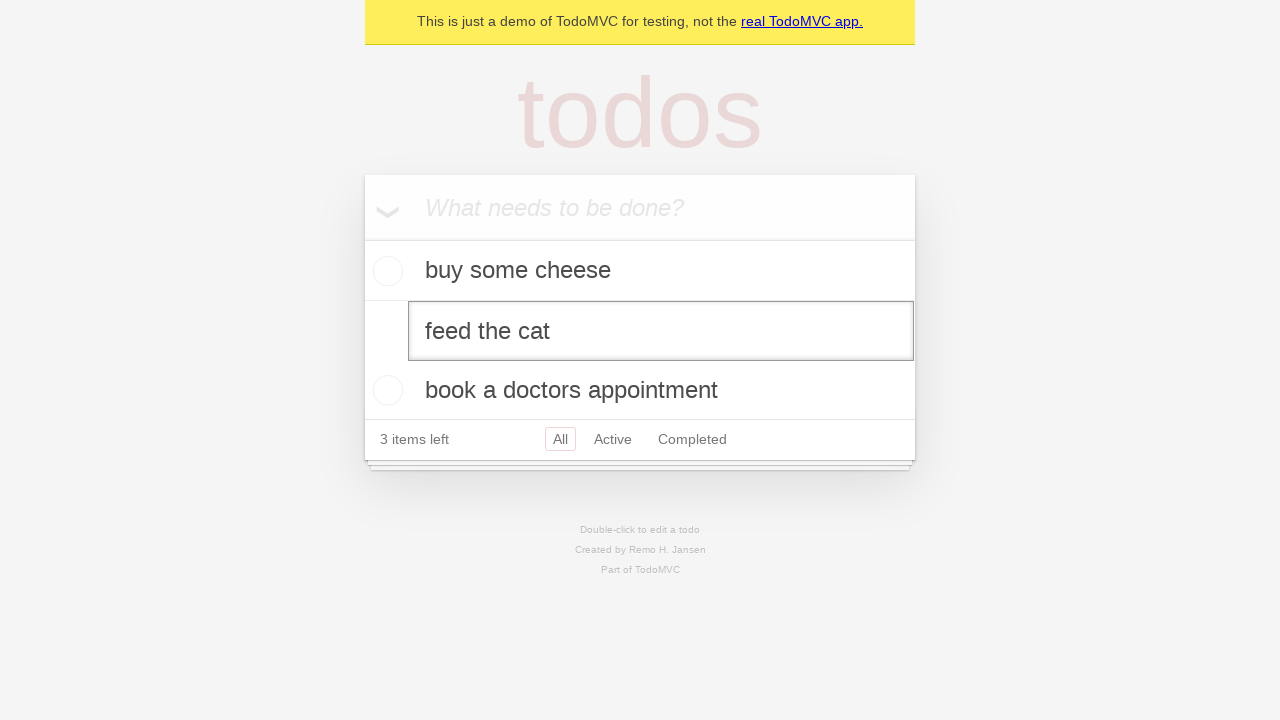

Filled edit field with new text 'buy some sausages' on internal:testid=[data-testid="todo-item"s] >> nth=1 >> internal:role=textbox[nam
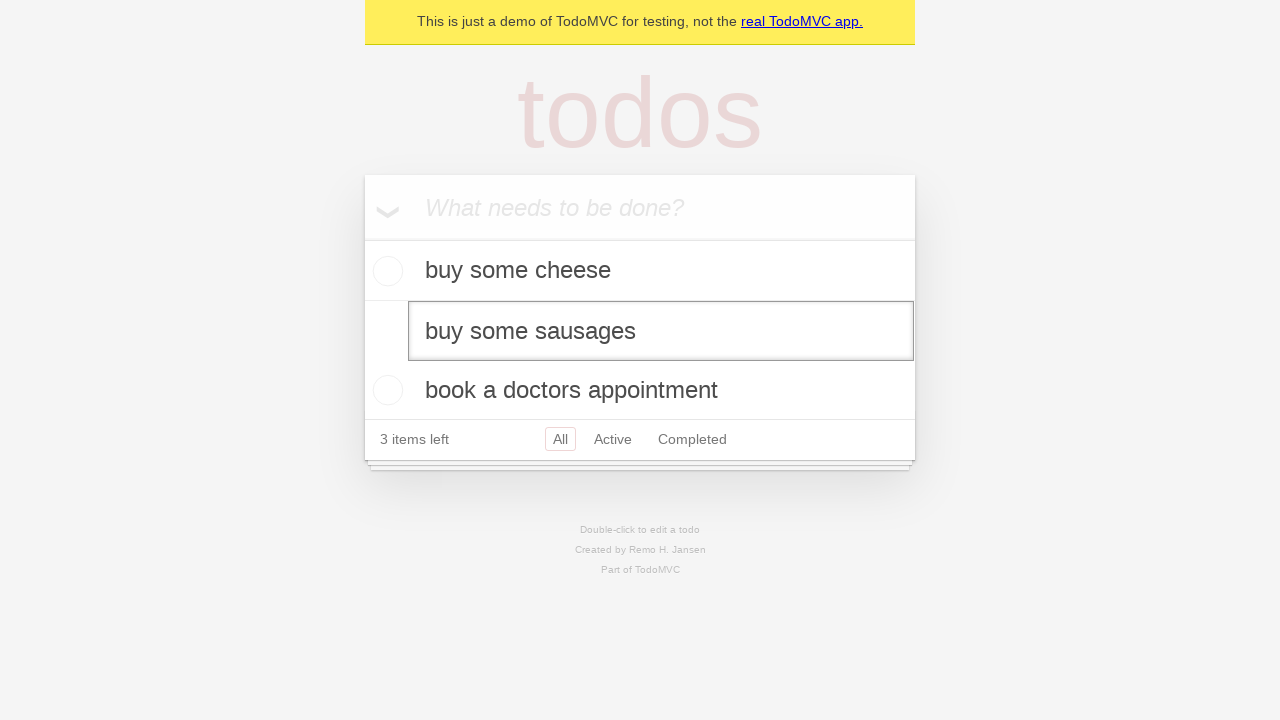

Pressed Enter to save the edited todo item on internal:testid=[data-testid="todo-item"s] >> nth=1 >> internal:role=textbox[nam
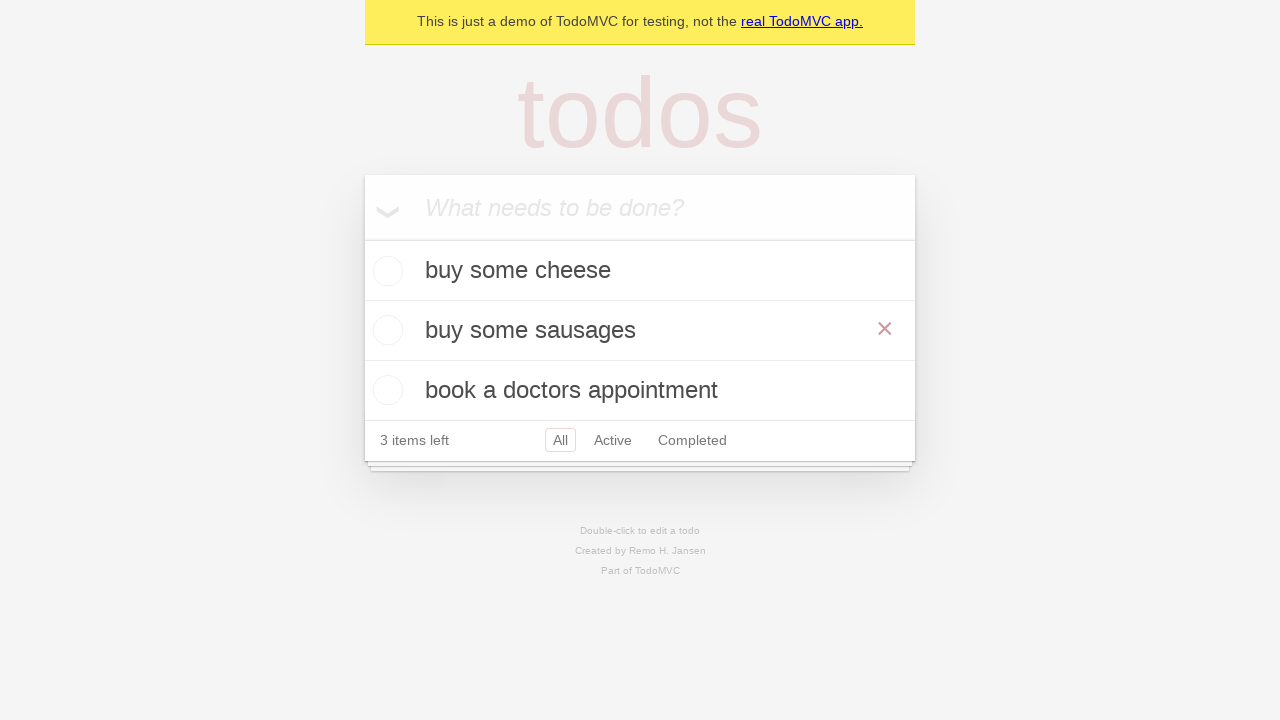

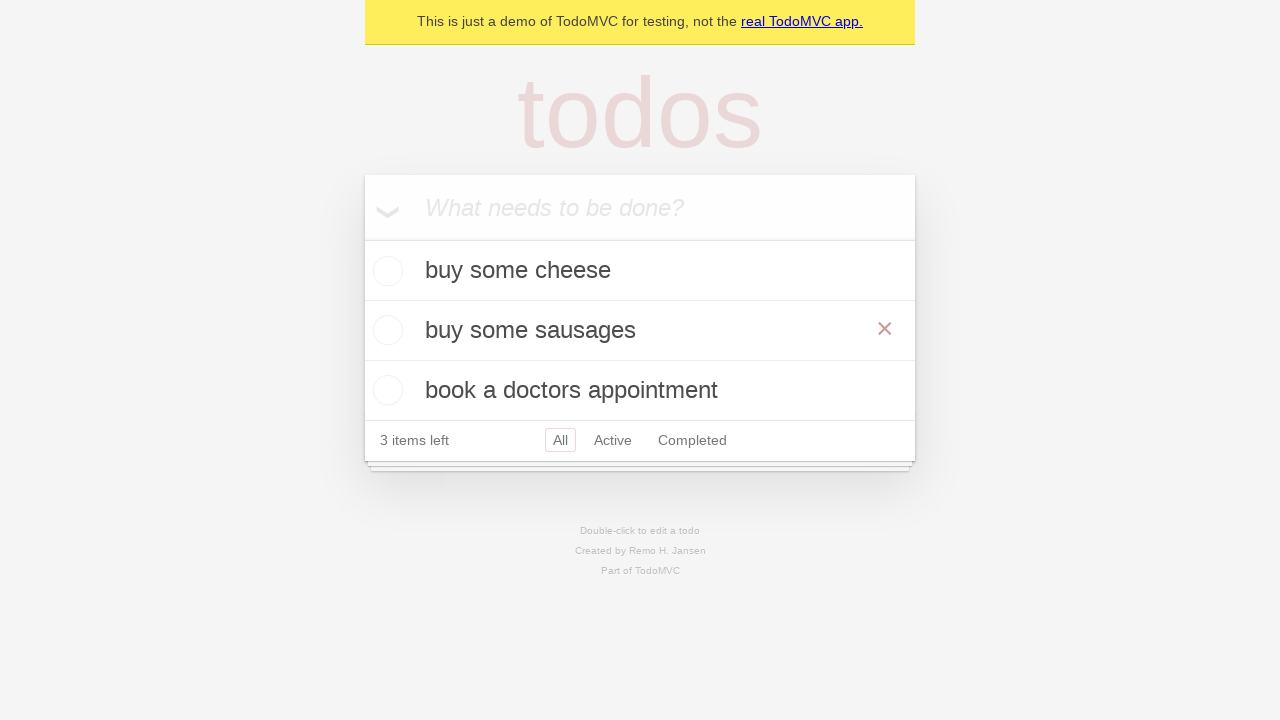